Navigates to the OpenCart demo site's gift voucher page and maximizes the browser window to verify the page loads correctly.

Starting URL: https://demo.opencart.com/index.php?route=checkout/voucher&language=en-gb

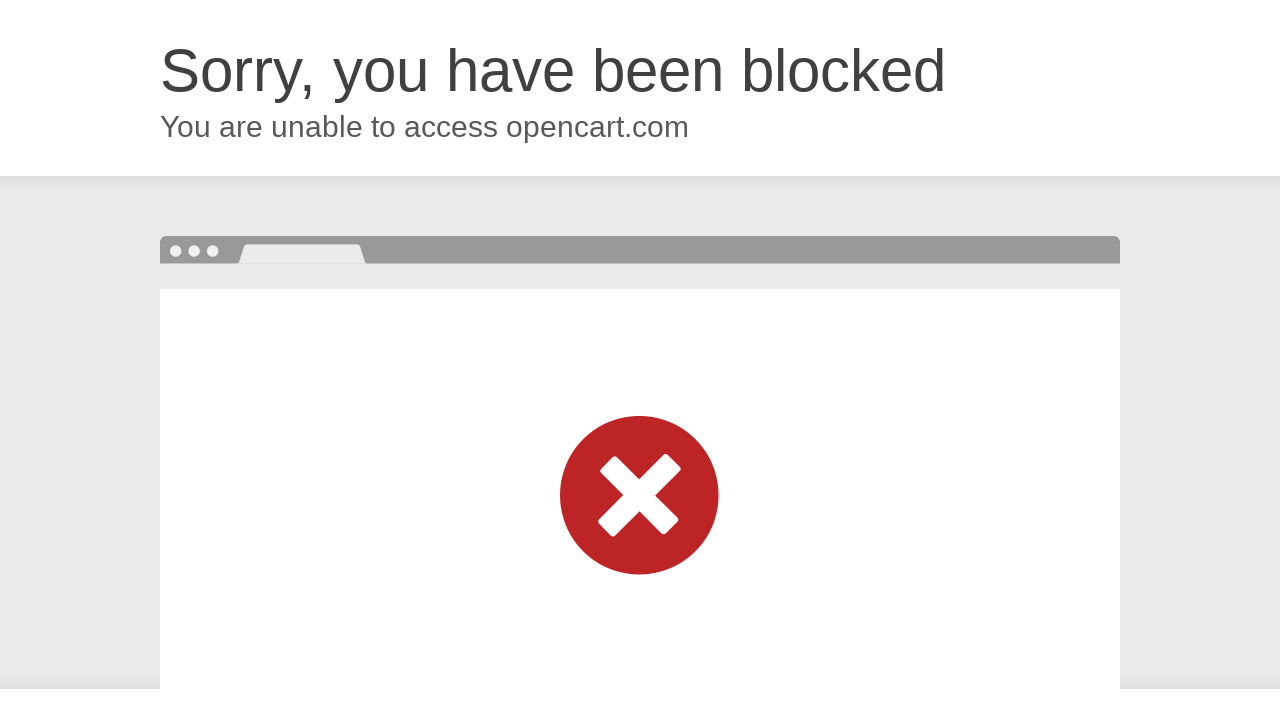

Set viewport size to 1920x1080
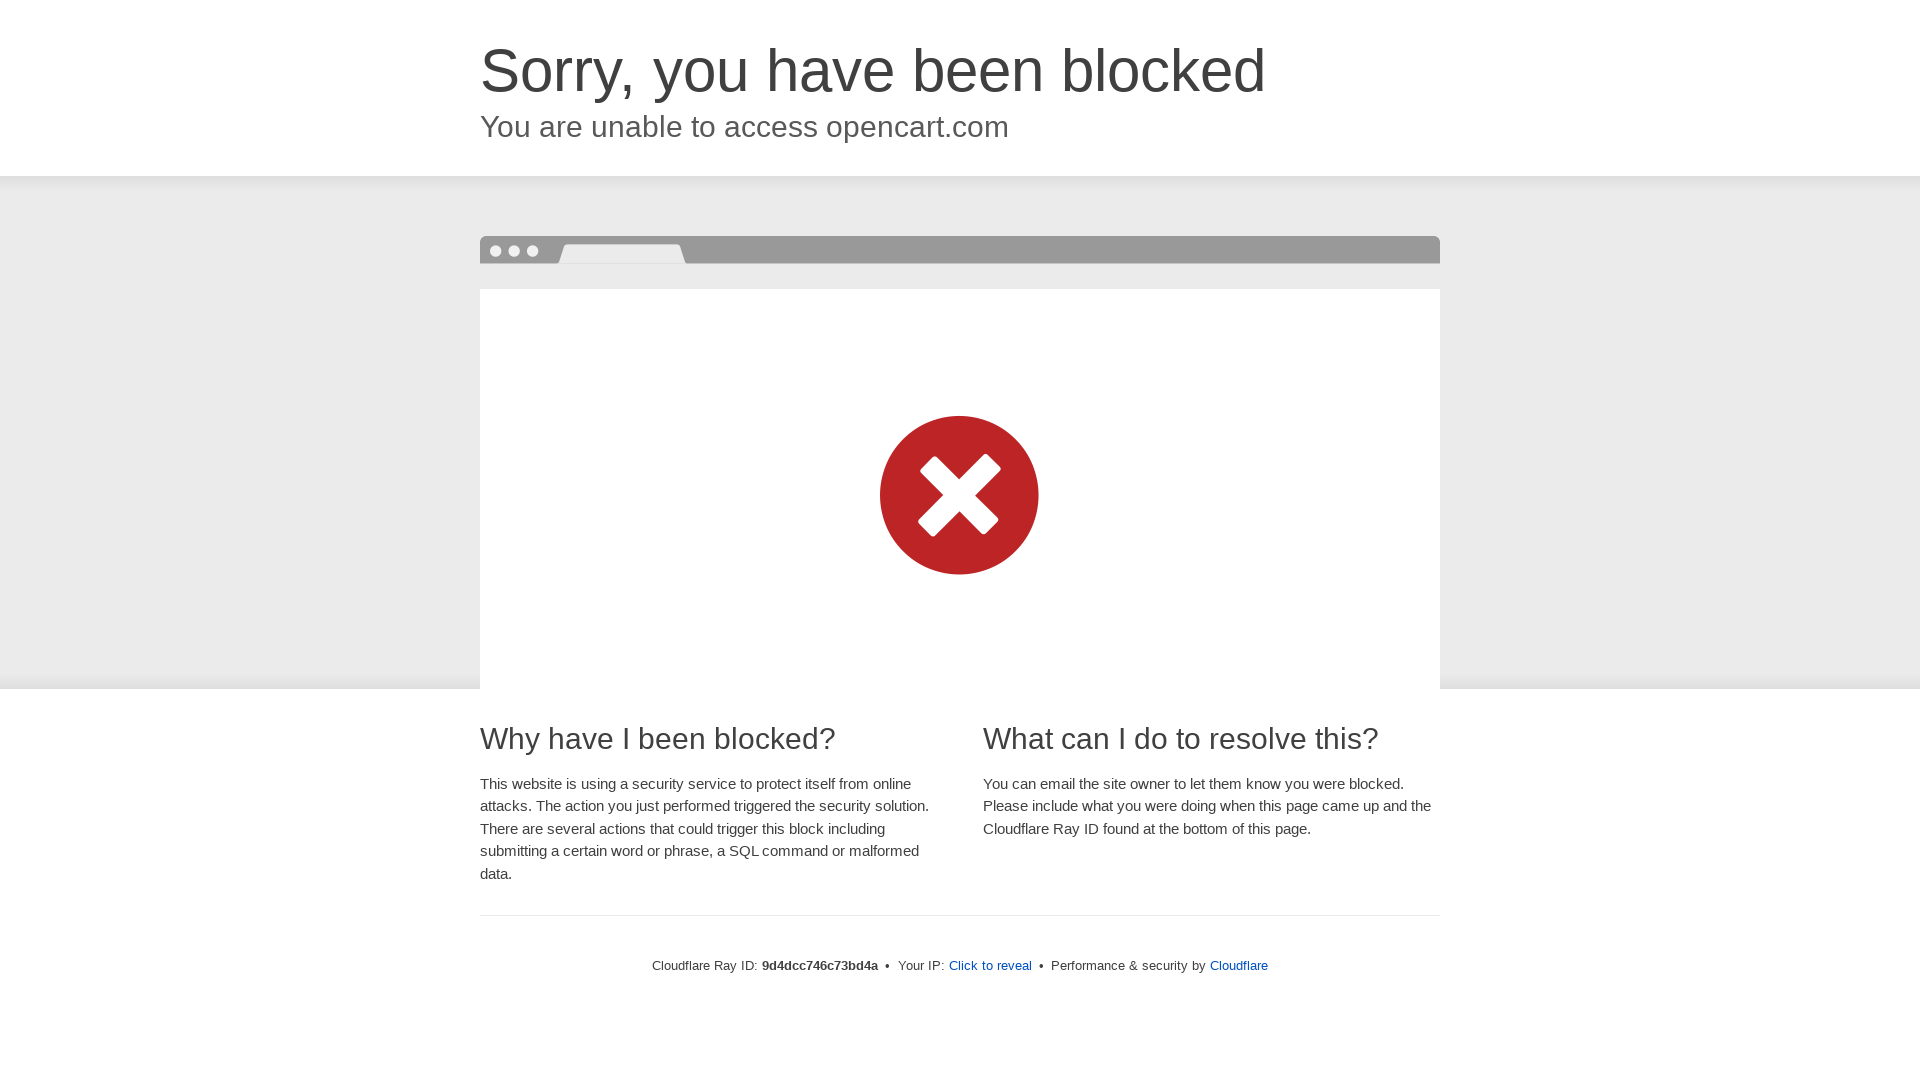

Gift voucher page loaded and DOM content ready
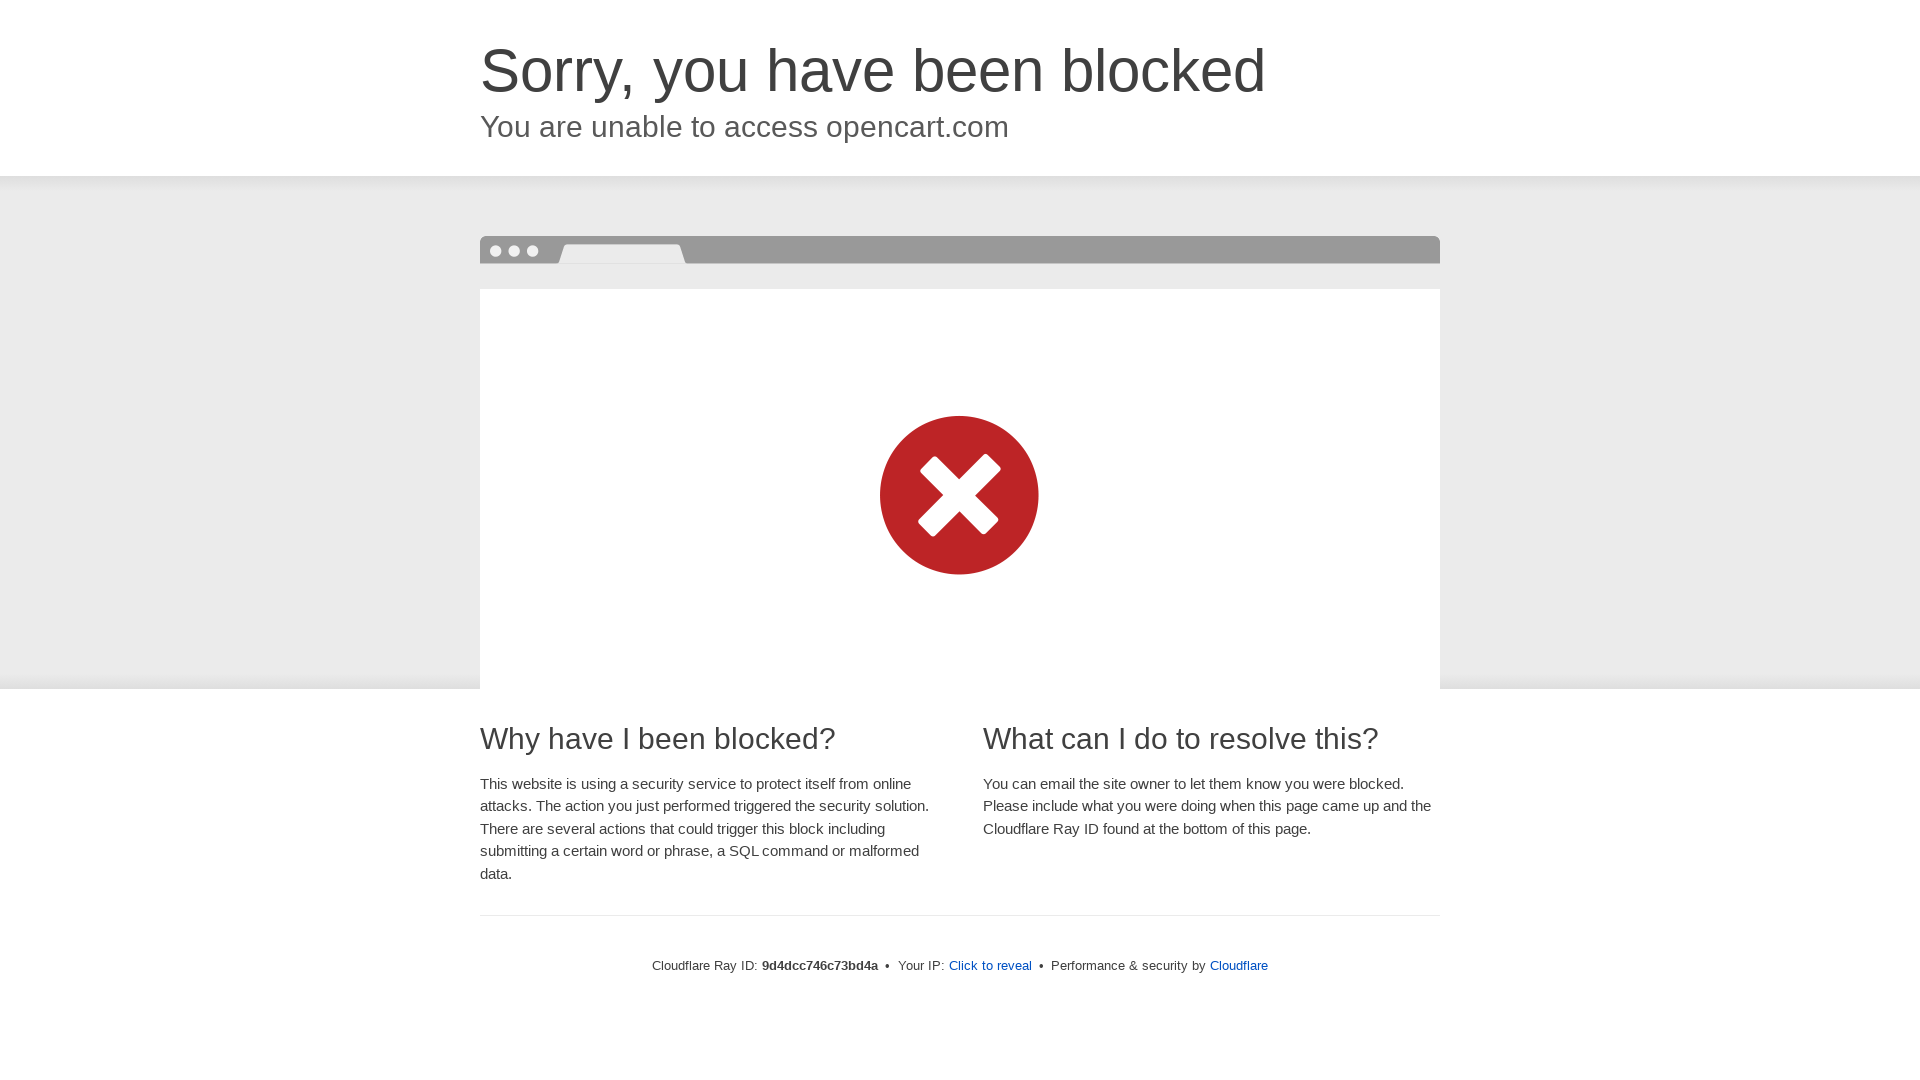

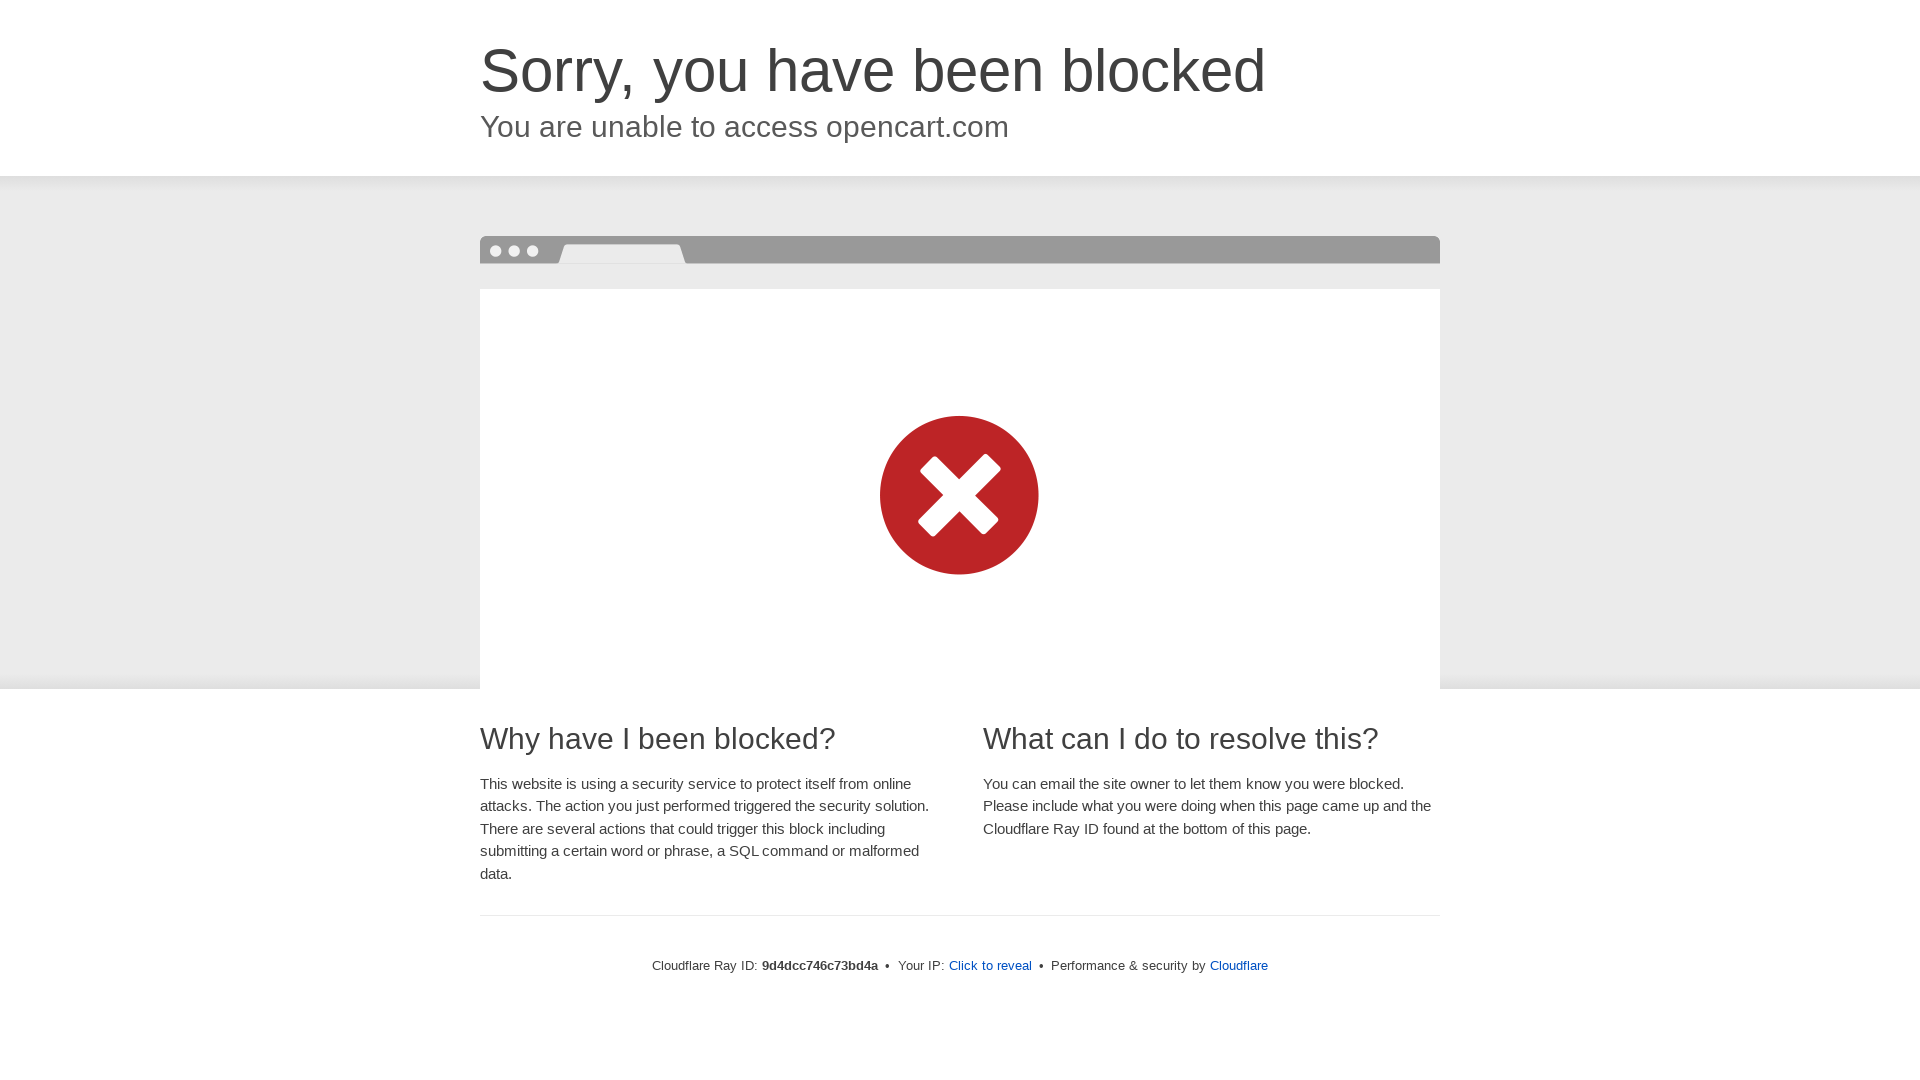